Tests the search functionality on an OpenCart e-commerce site by entering a search term and clicking the search button

Starting URL: https://naveenautomationlabs.com/opencart/

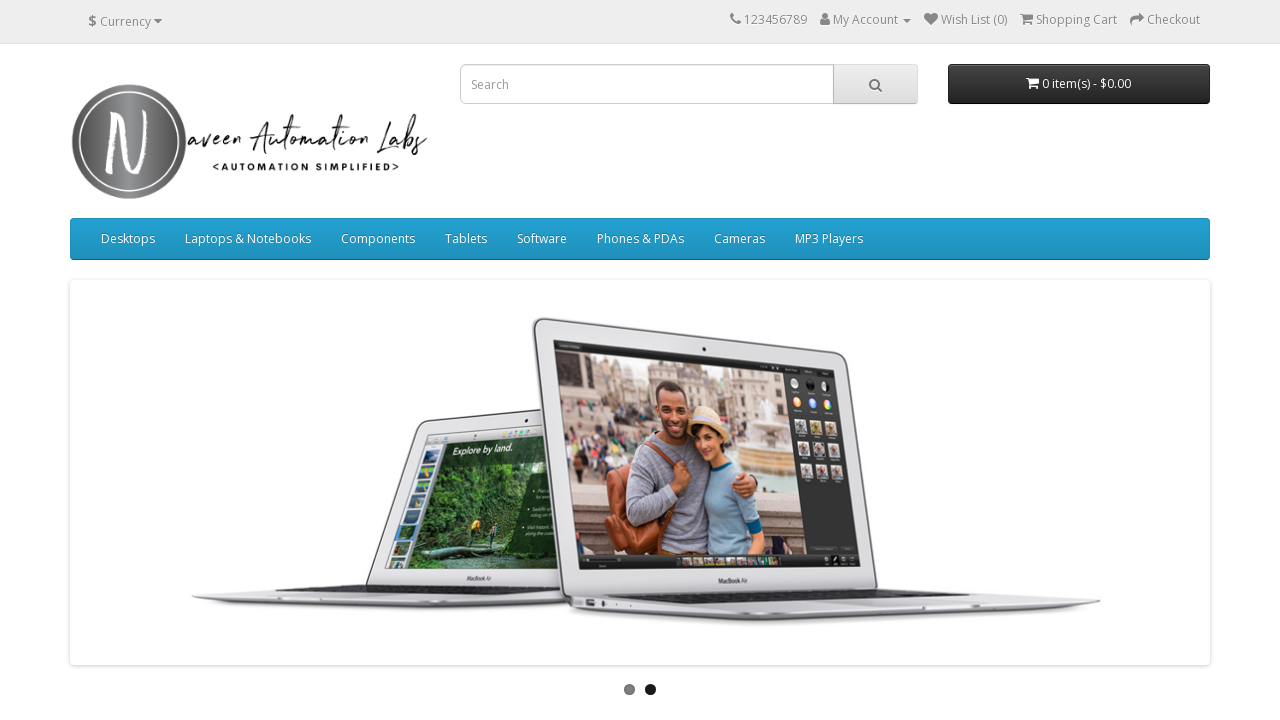

Filled search field with 'laptop' on internal:attr=[placeholder="Search"i]
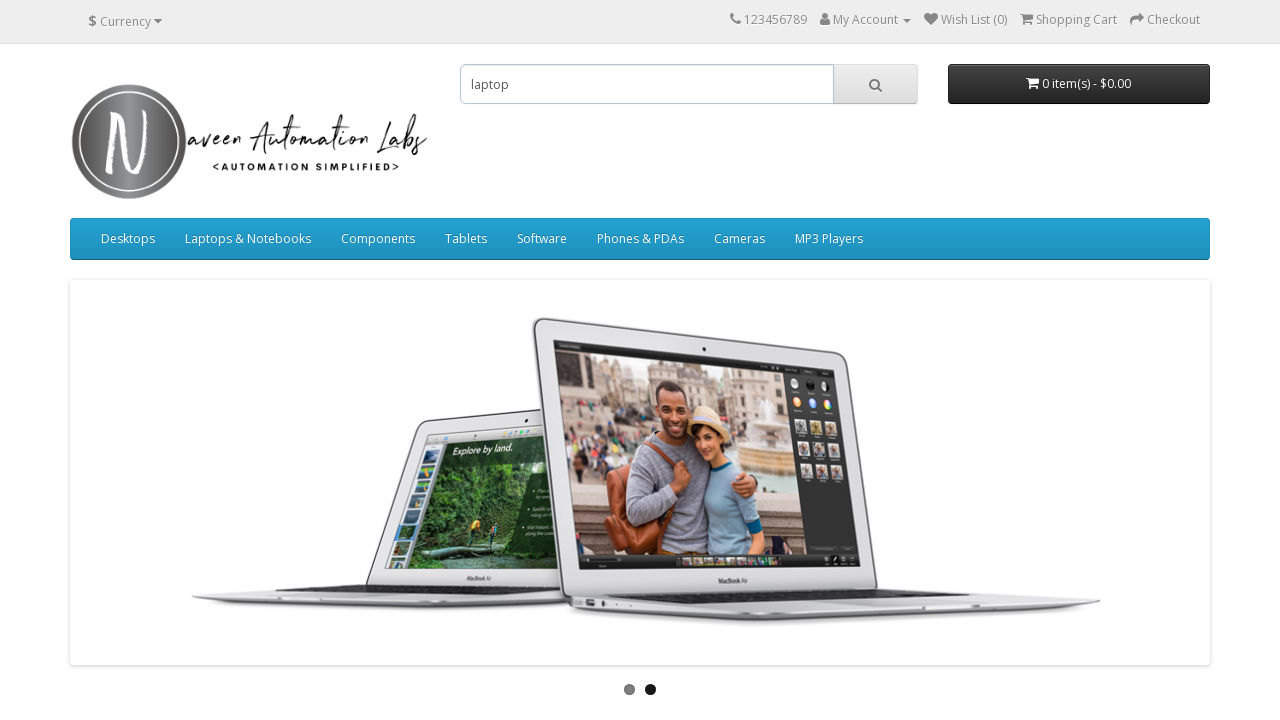

Clicked search button at (876, 84) on .input-group-btn
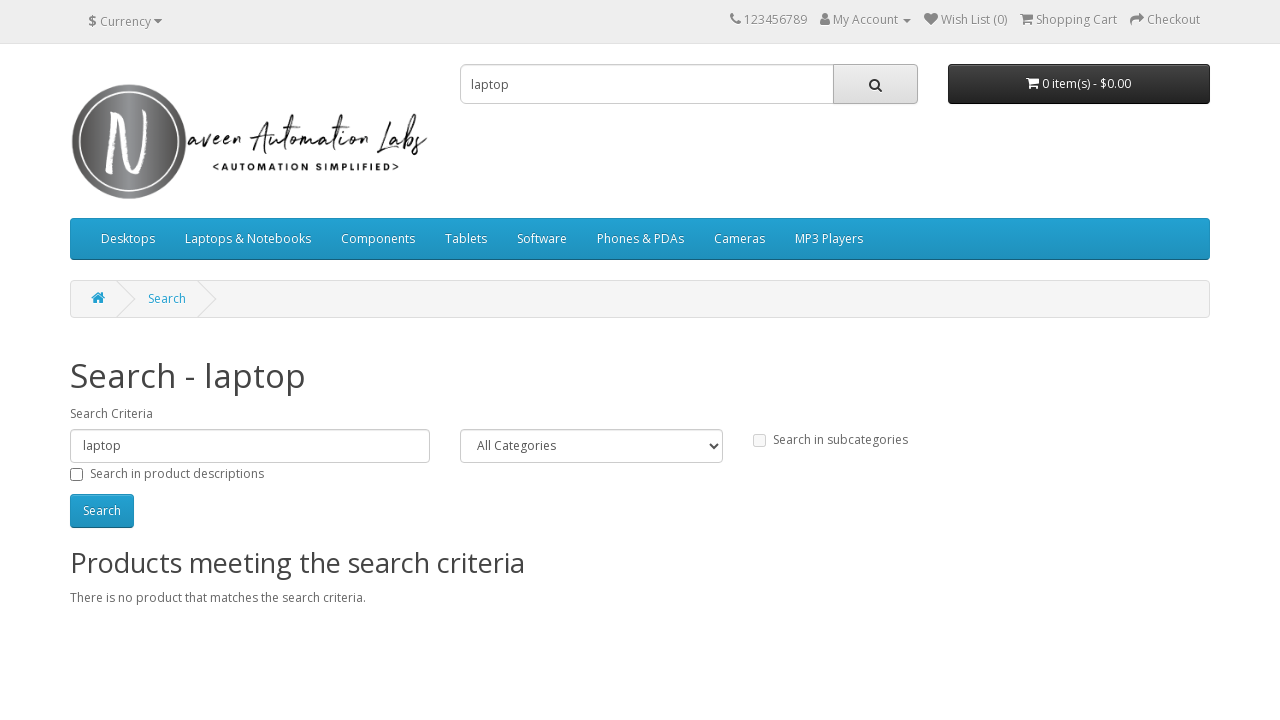

Search results loaded successfully
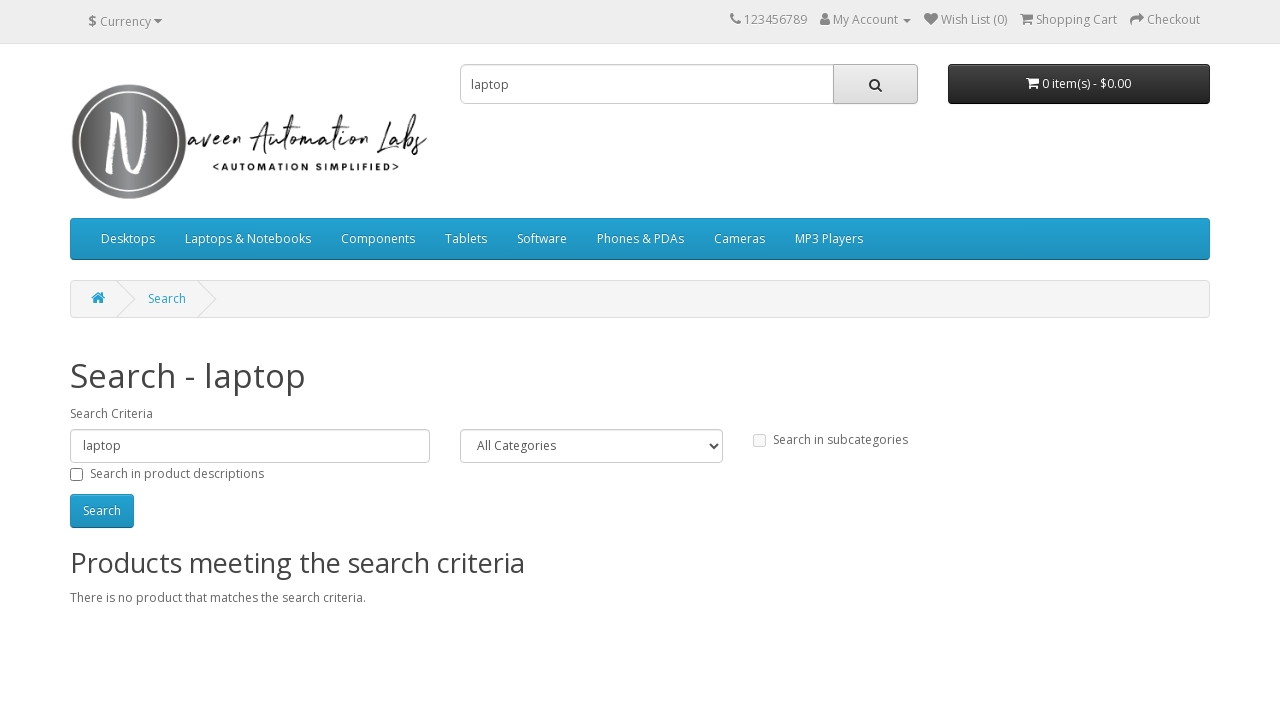

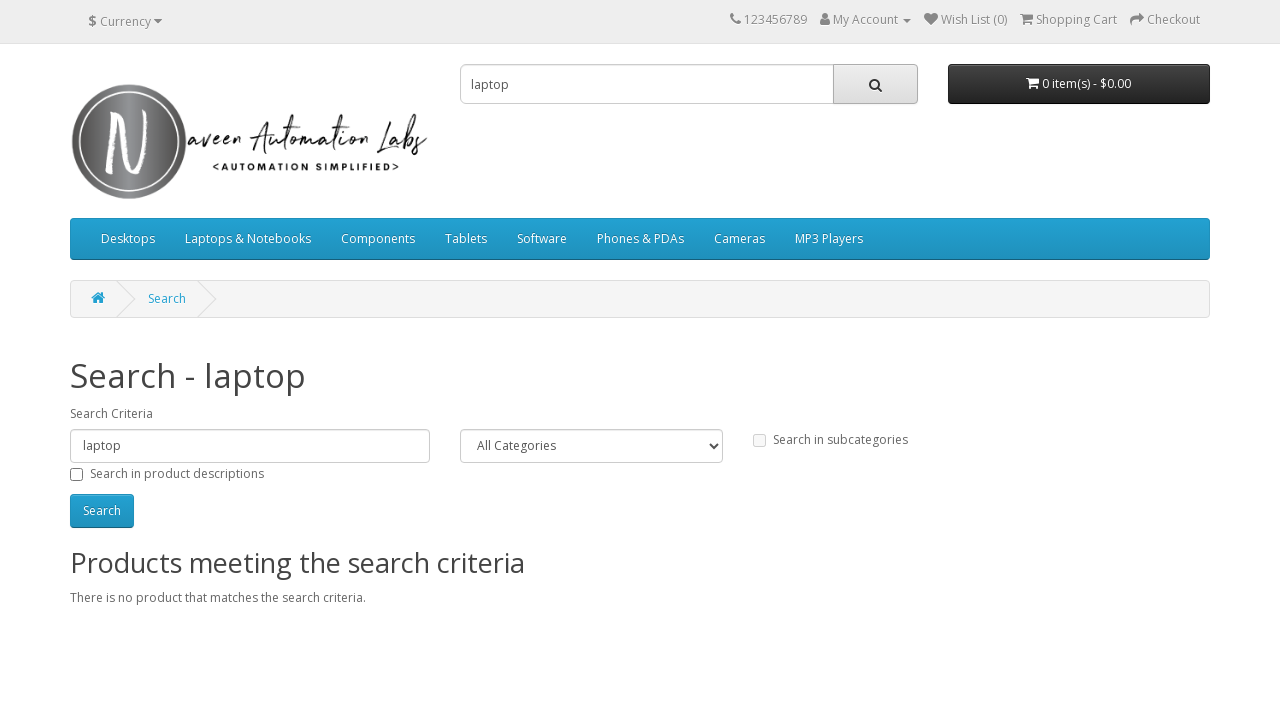